Tests that new todo items are appended to the bottom of the list by creating three items and verifying the count

Starting URL: https://demo.playwright.dev/todomvc

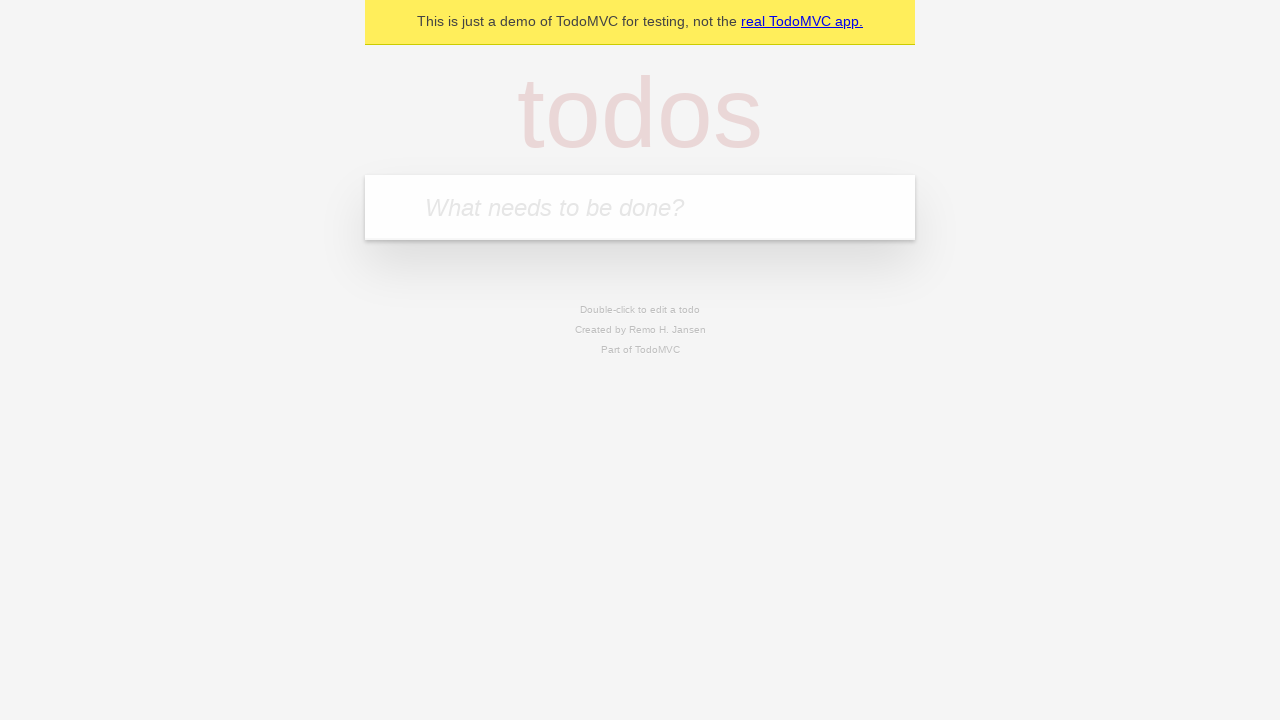

Filled todo input with 'buy some cheese' on internal:attr=[placeholder="What needs to be done?"i]
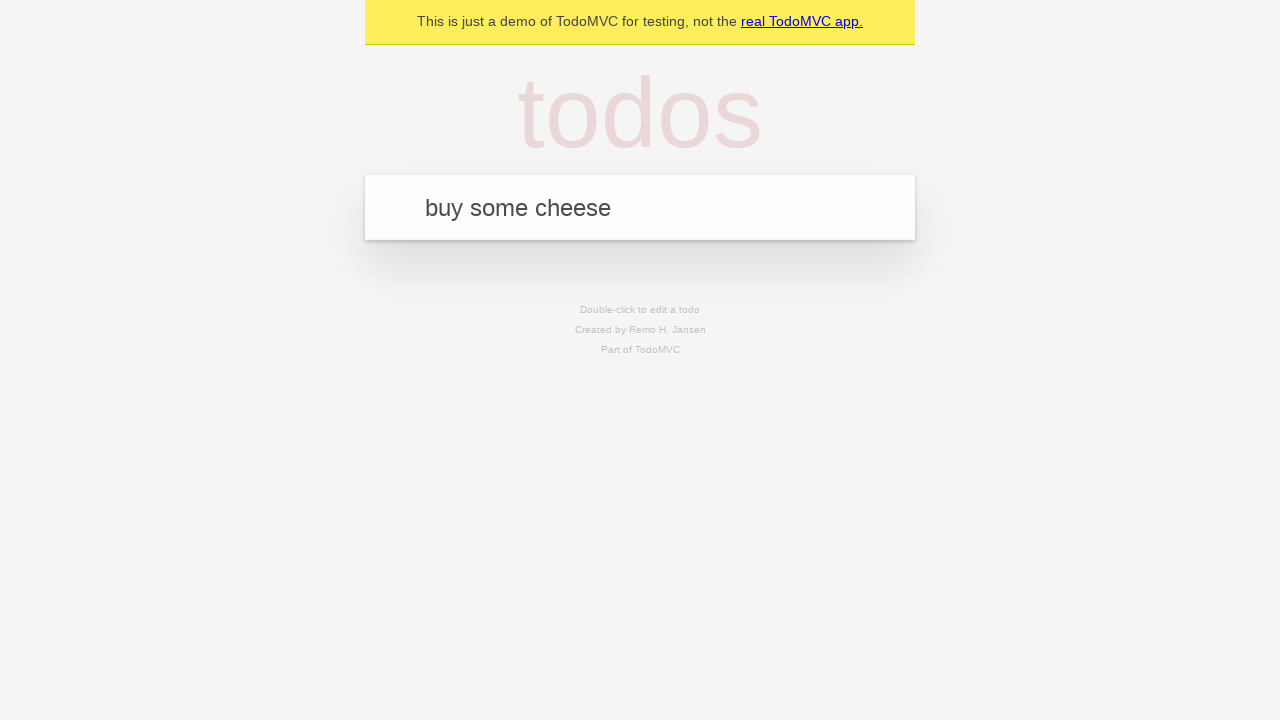

Pressed Enter to create first todo item on internal:attr=[placeholder="What needs to be done?"i]
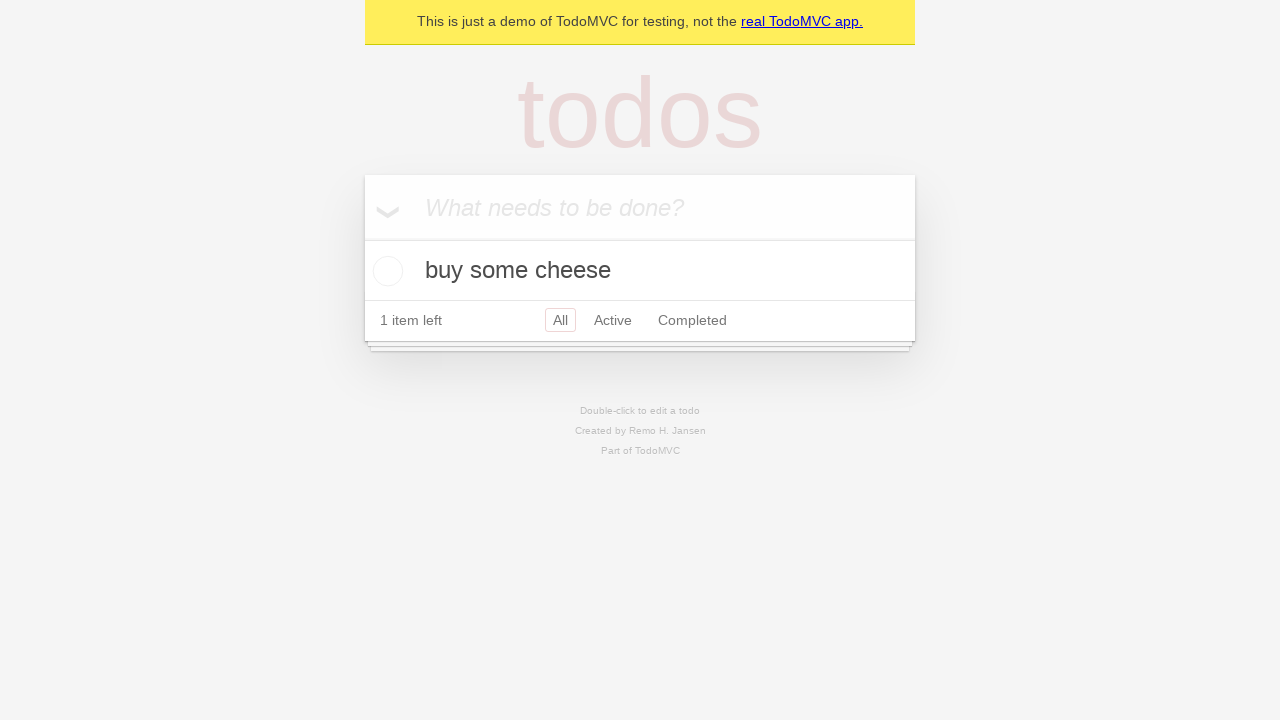

Filled todo input with 'feed the cat' on internal:attr=[placeholder="What needs to be done?"i]
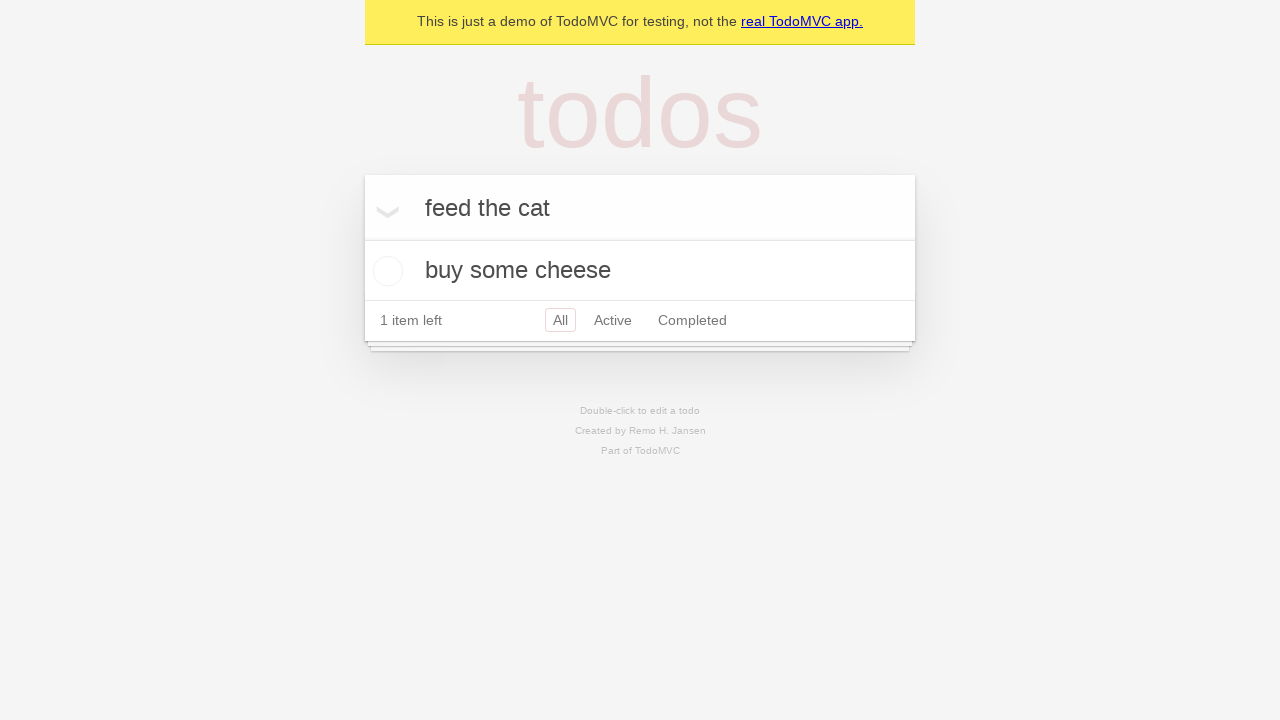

Pressed Enter to create second todo item on internal:attr=[placeholder="What needs to be done?"i]
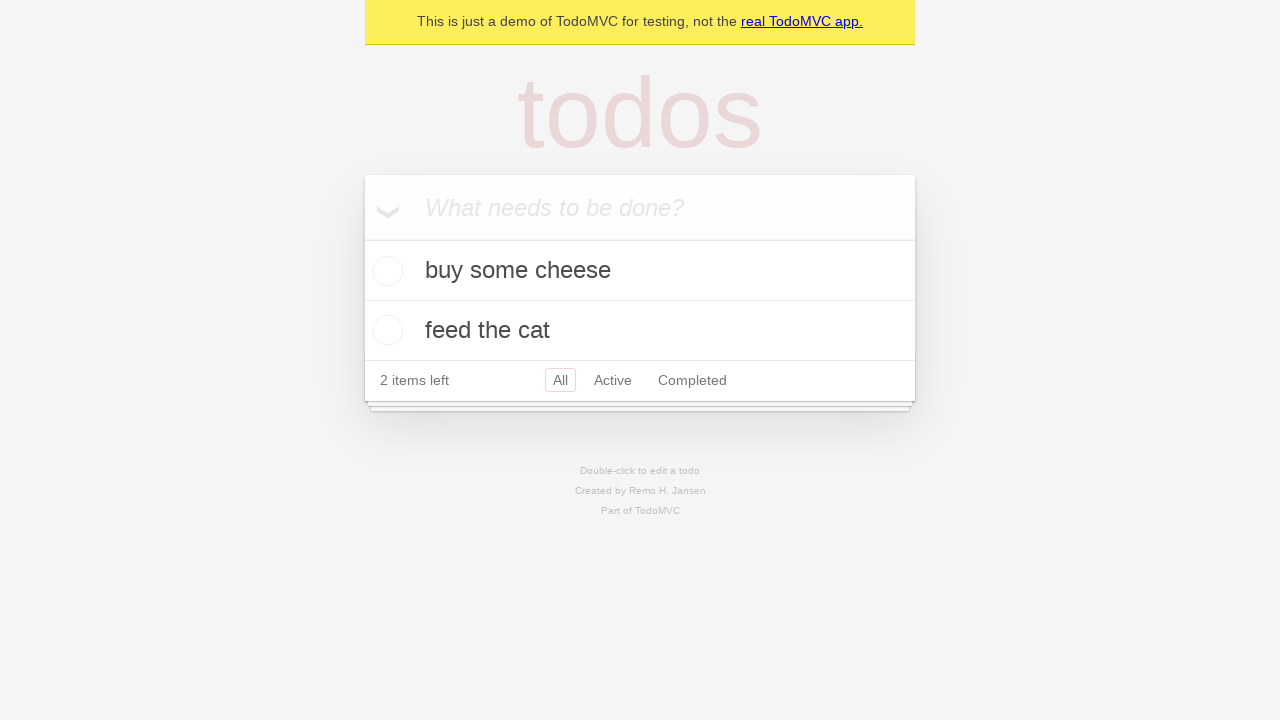

Filled todo input with 'book a doctors appointment' on internal:attr=[placeholder="What needs to be done?"i]
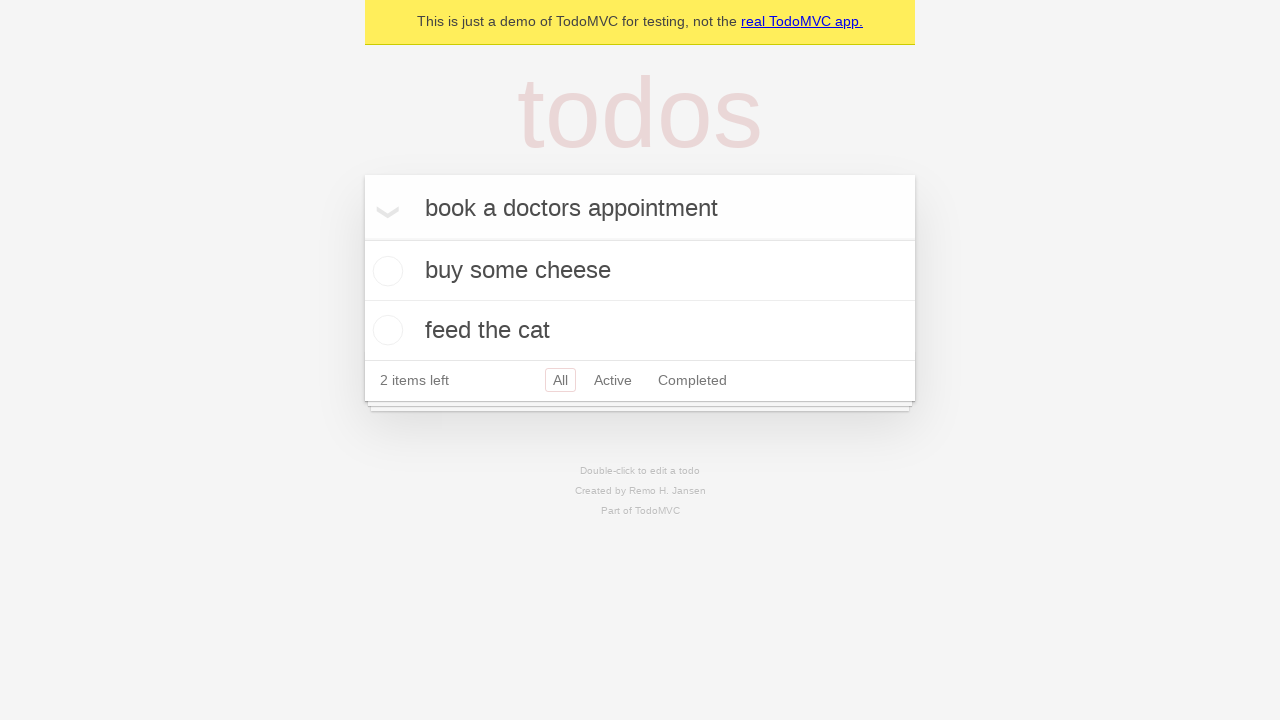

Pressed Enter to create third todo item on internal:attr=[placeholder="What needs to be done?"i]
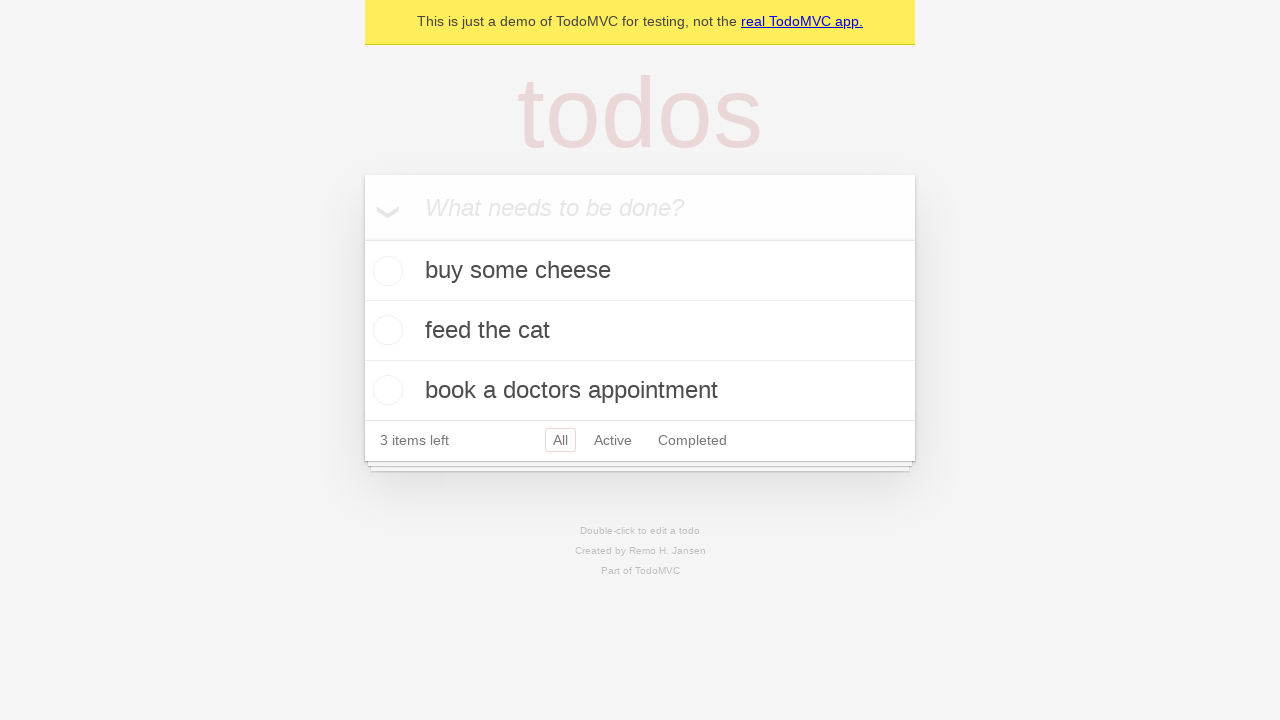

Verified that all 3 todo items were created and '3 items left' text appeared
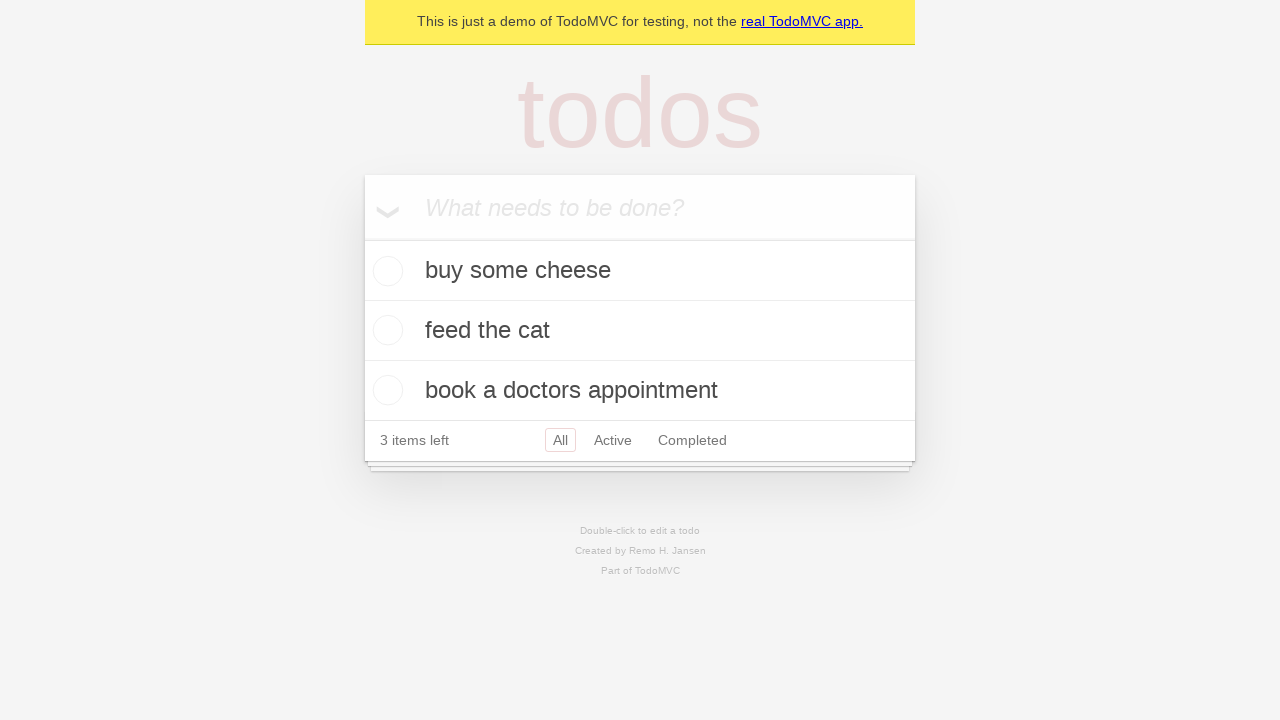

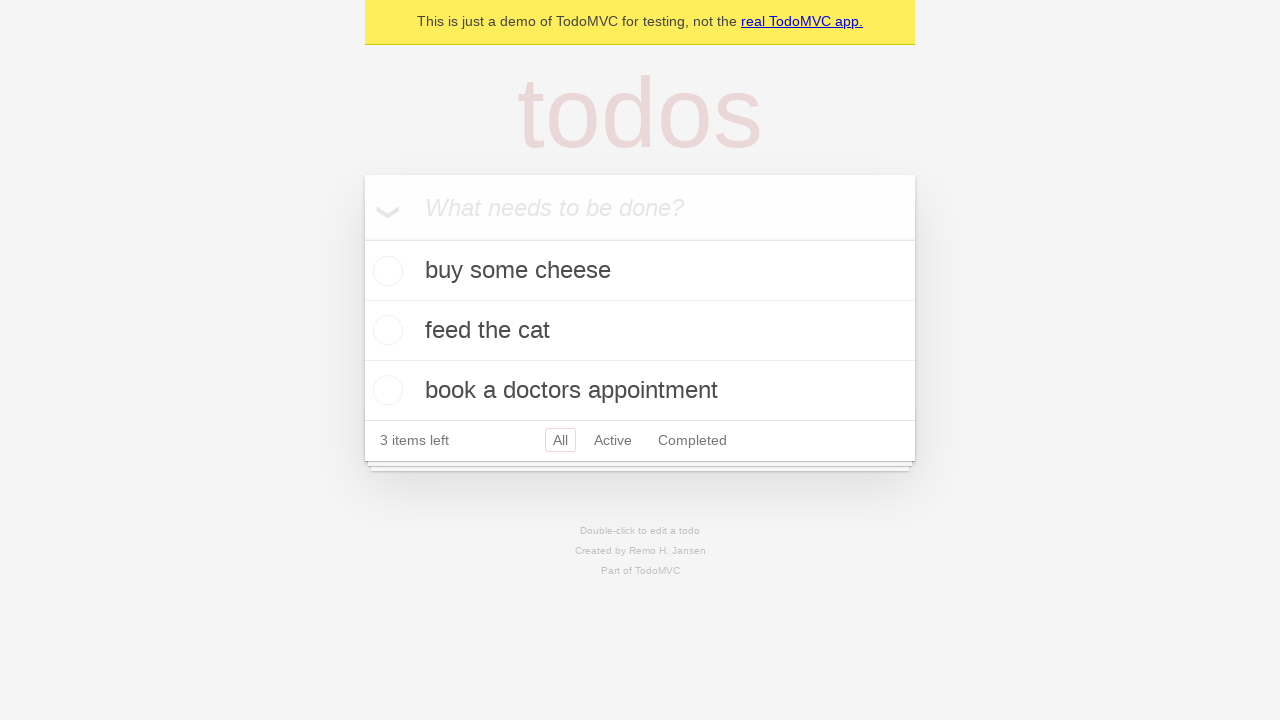